Tests drag and drop functionality by dragging an element and dropping it into a target area, then verifies the drop was successful

Starting URL: https://demoqa.com/droppable

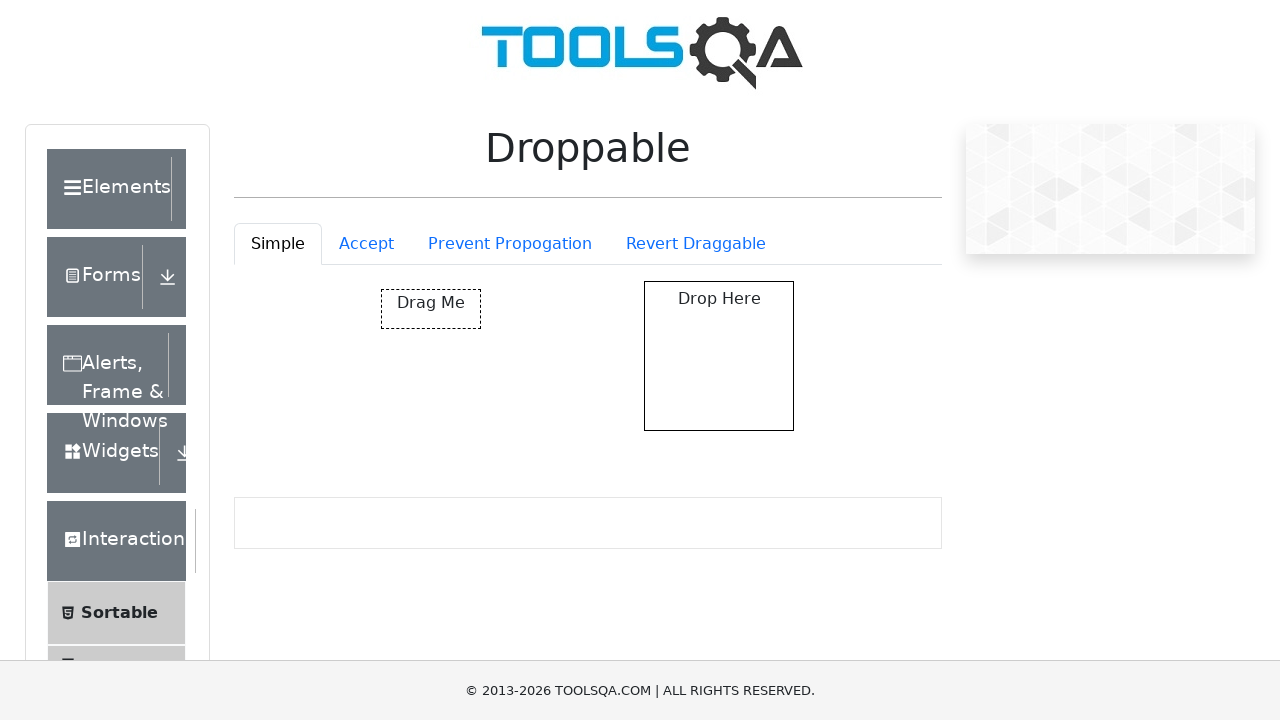

Located draggable element with id 'draggable'
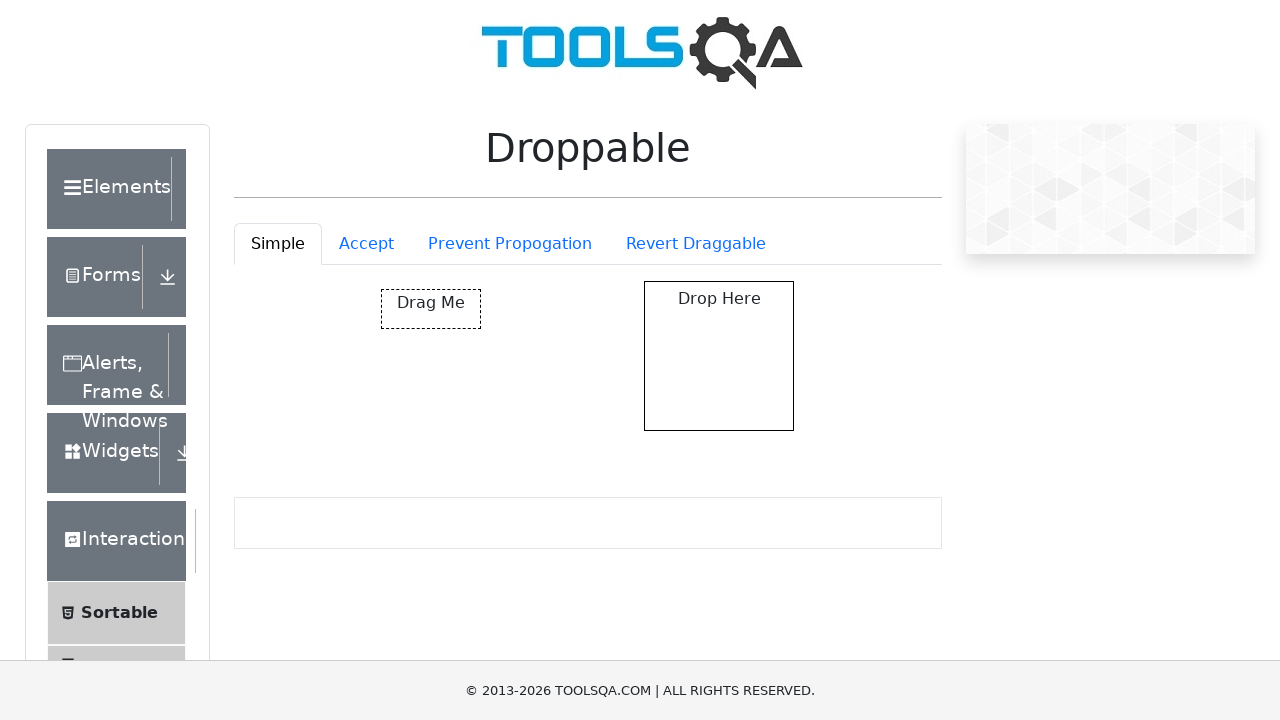

Located drop target area with id 'droppable'
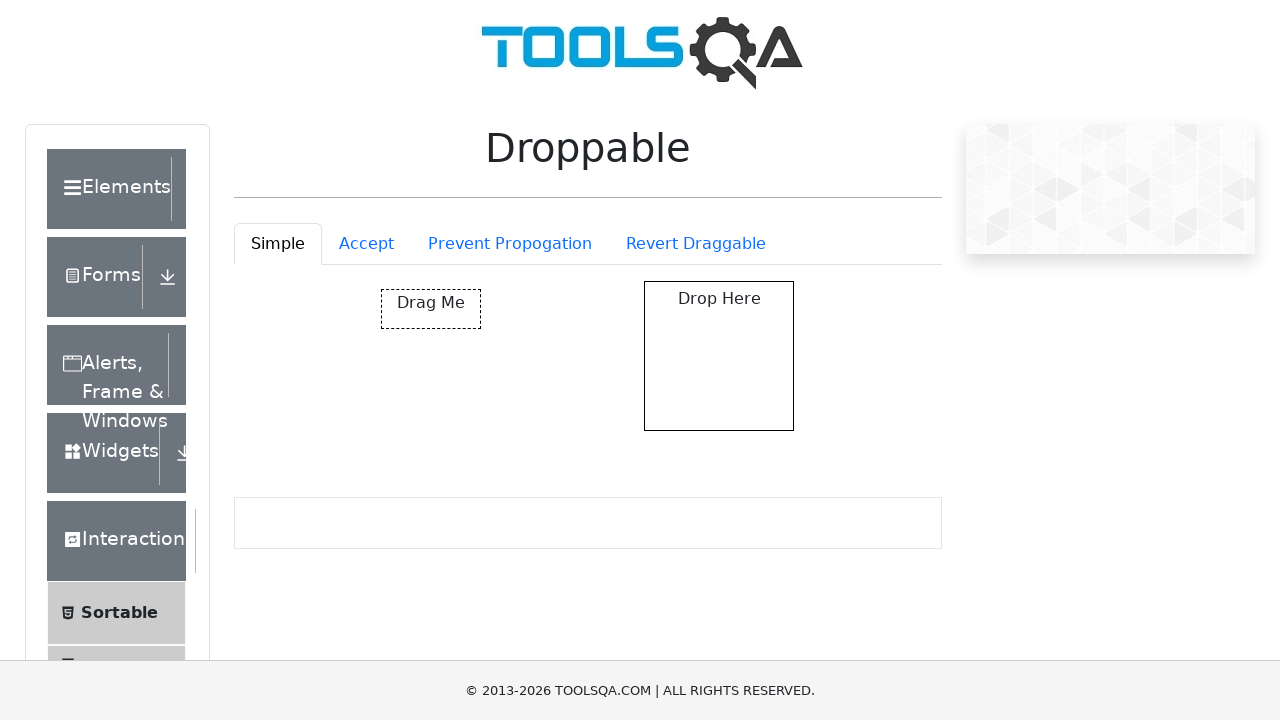

Dragged element to drop target area at (719, 356)
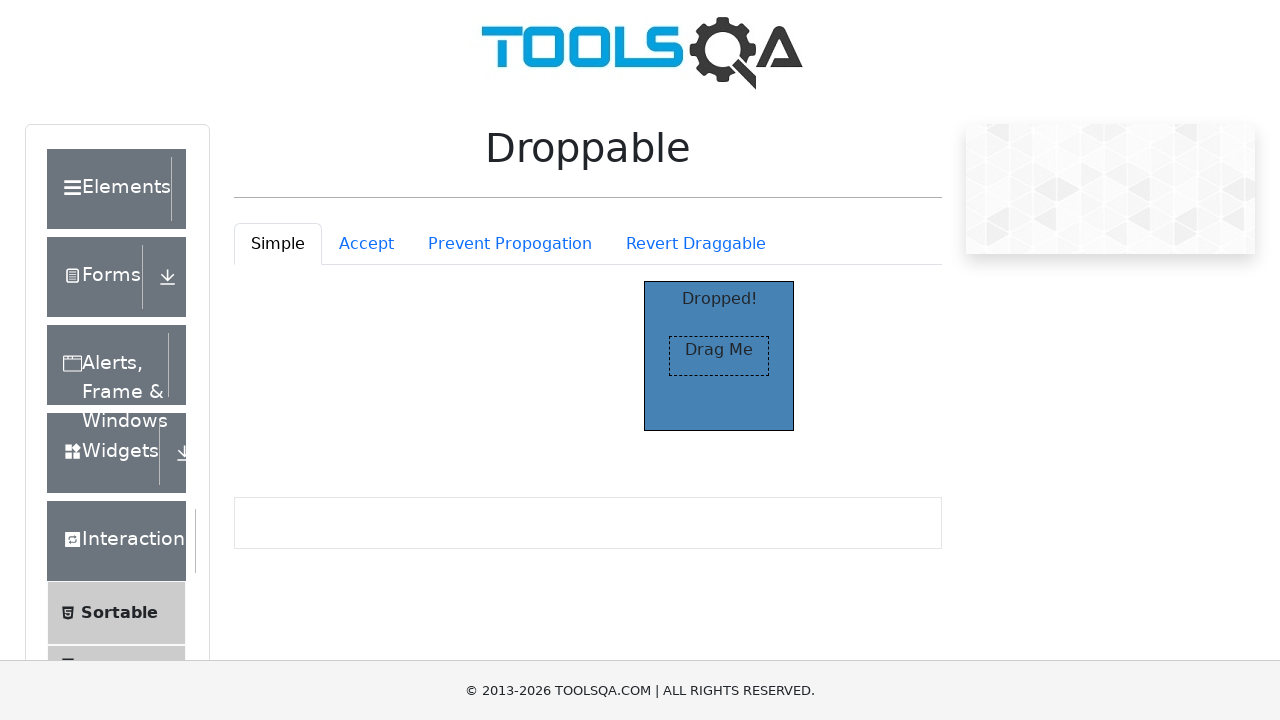

Located 'Dropped!' text element
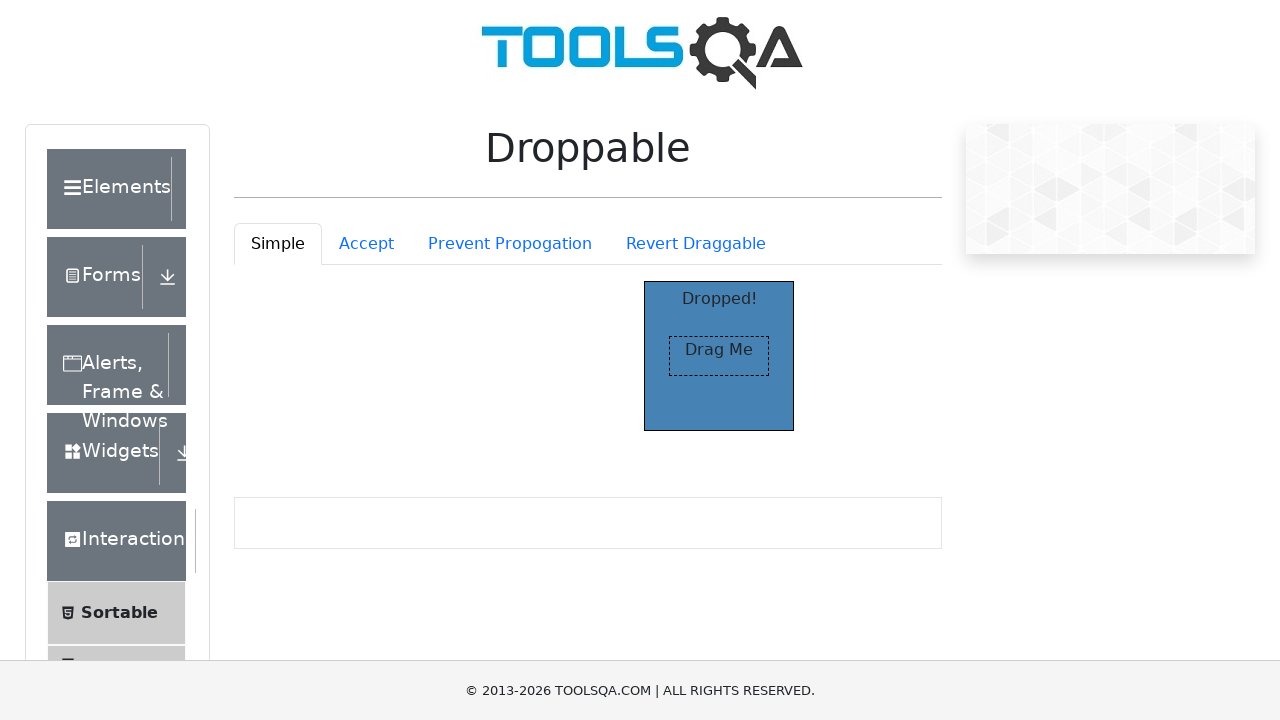

Verified drop was successful - text changed to 'Dropped!'
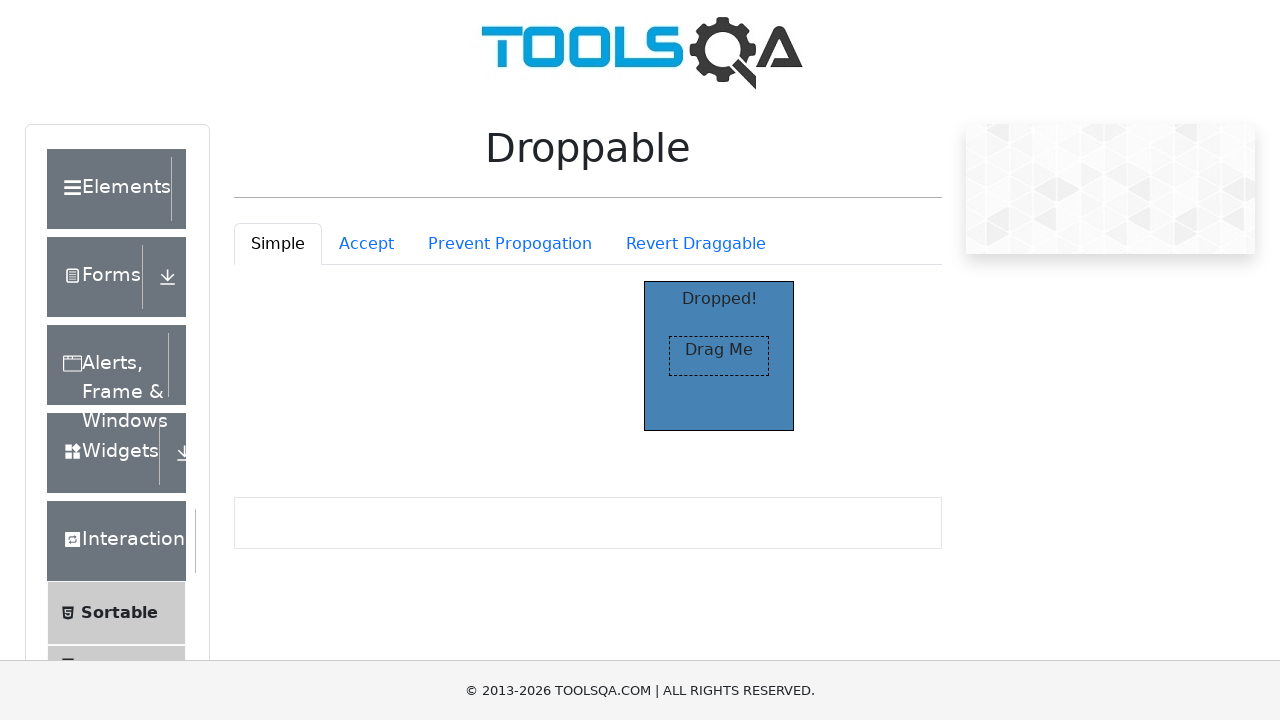

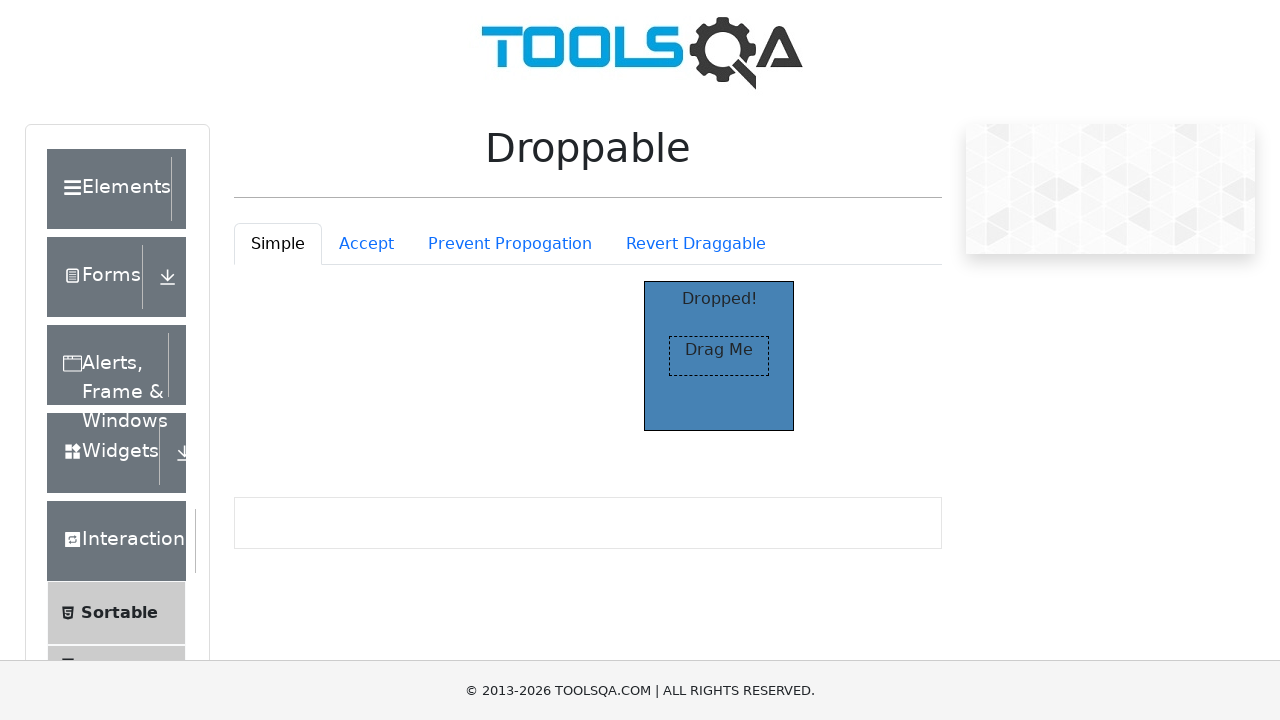